Tests checkbox functionality on a demo QA testing site by navigating to the UI Testing Concepts section, opening the Check Box section, and clicking on the first checkbox.

Starting URL: https://demoapps.qspiders.com/

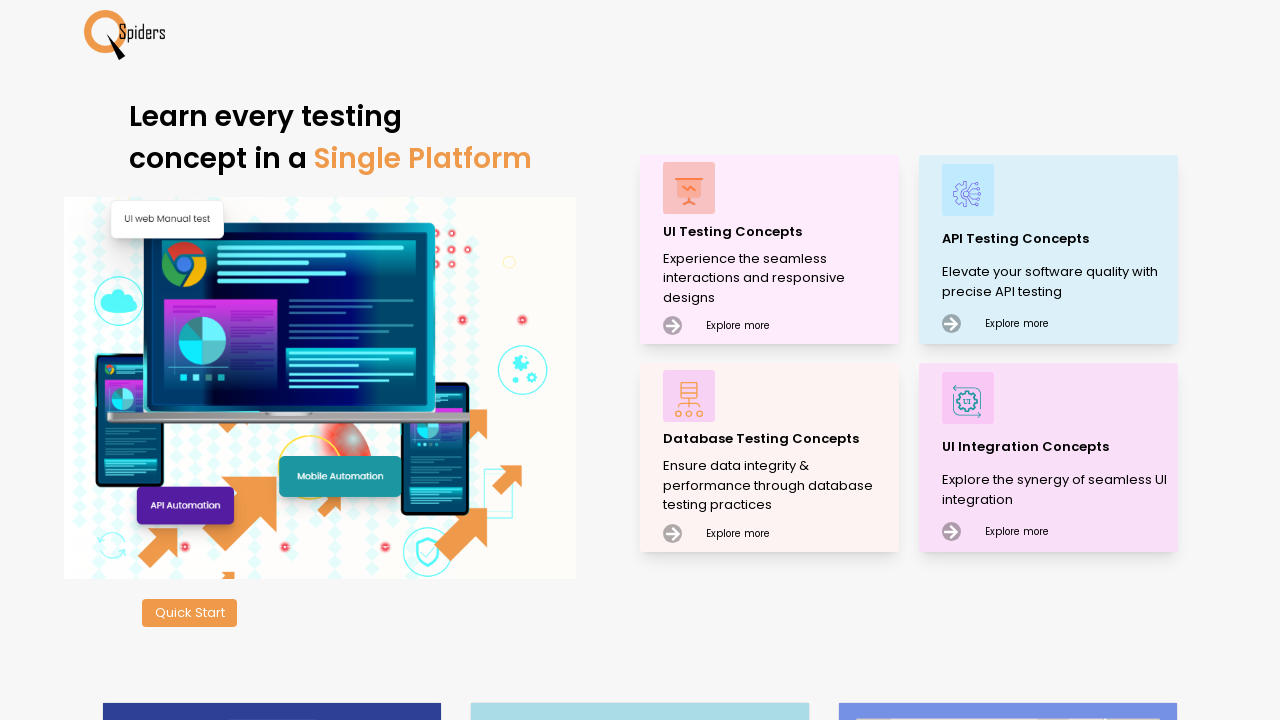

Clicked on 'UI Testing Concepts' section at (778, 232) on xpath=//p[text()='UI Testing Concepts']
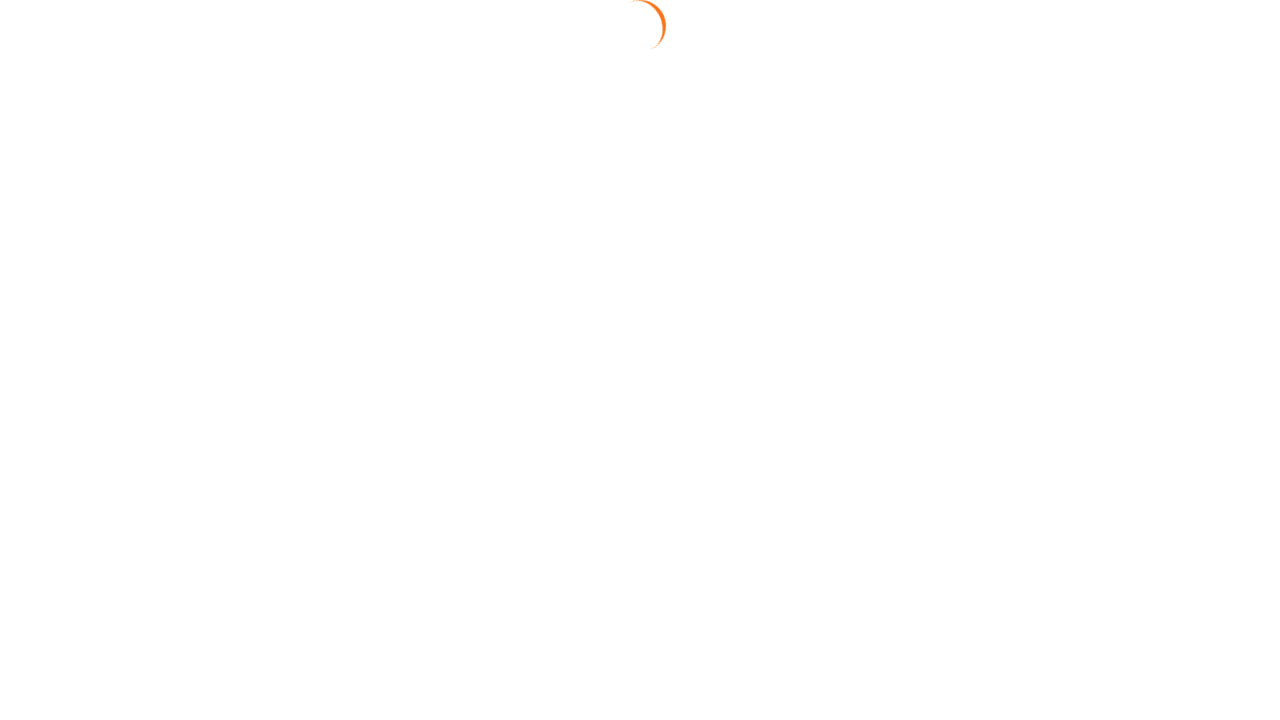

Clicked on 'Check Box' subsection at (52, 236) on xpath=//section[text()='Check Box']
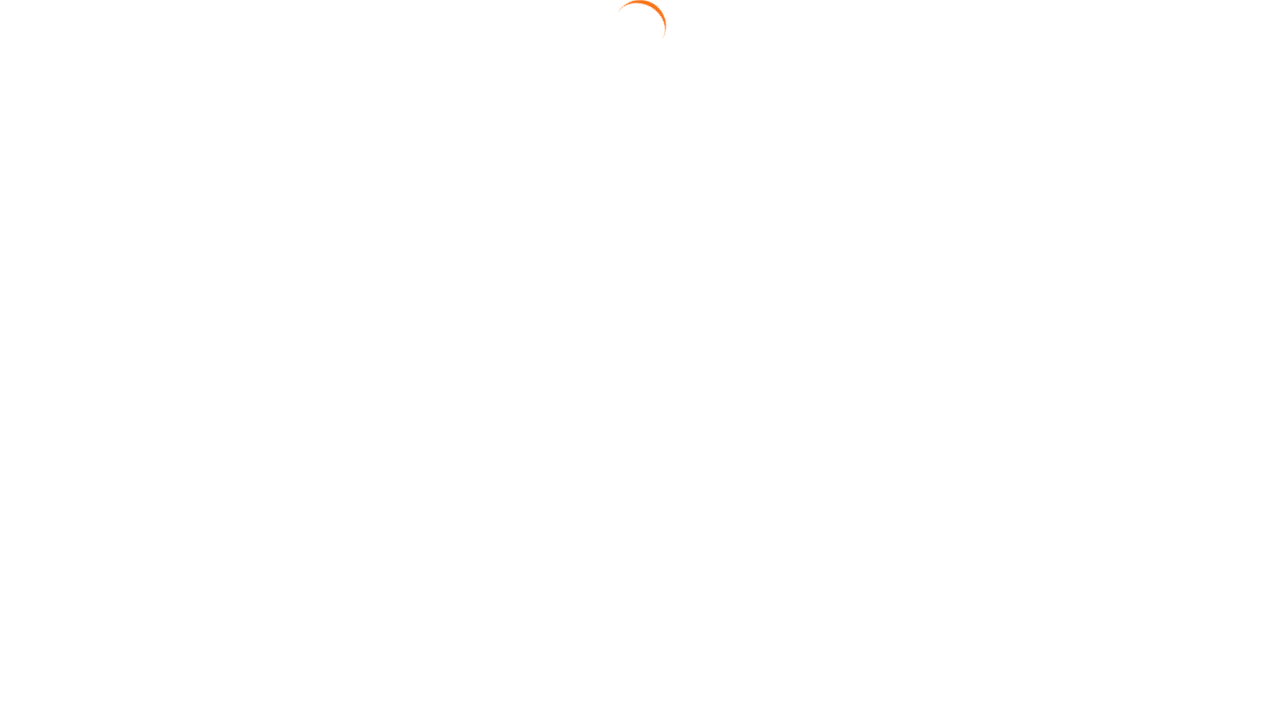

Clicked the first checkbox at (494, 207) on (//input[@type='checkbox'])[1]
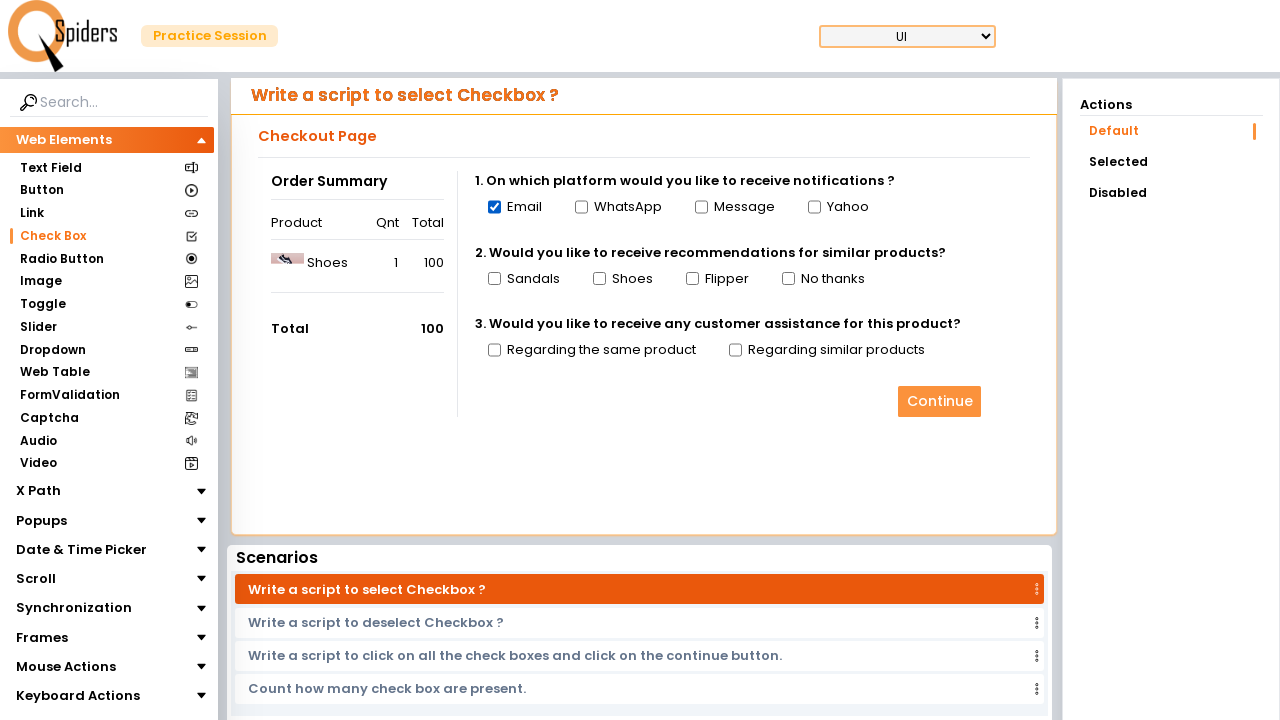

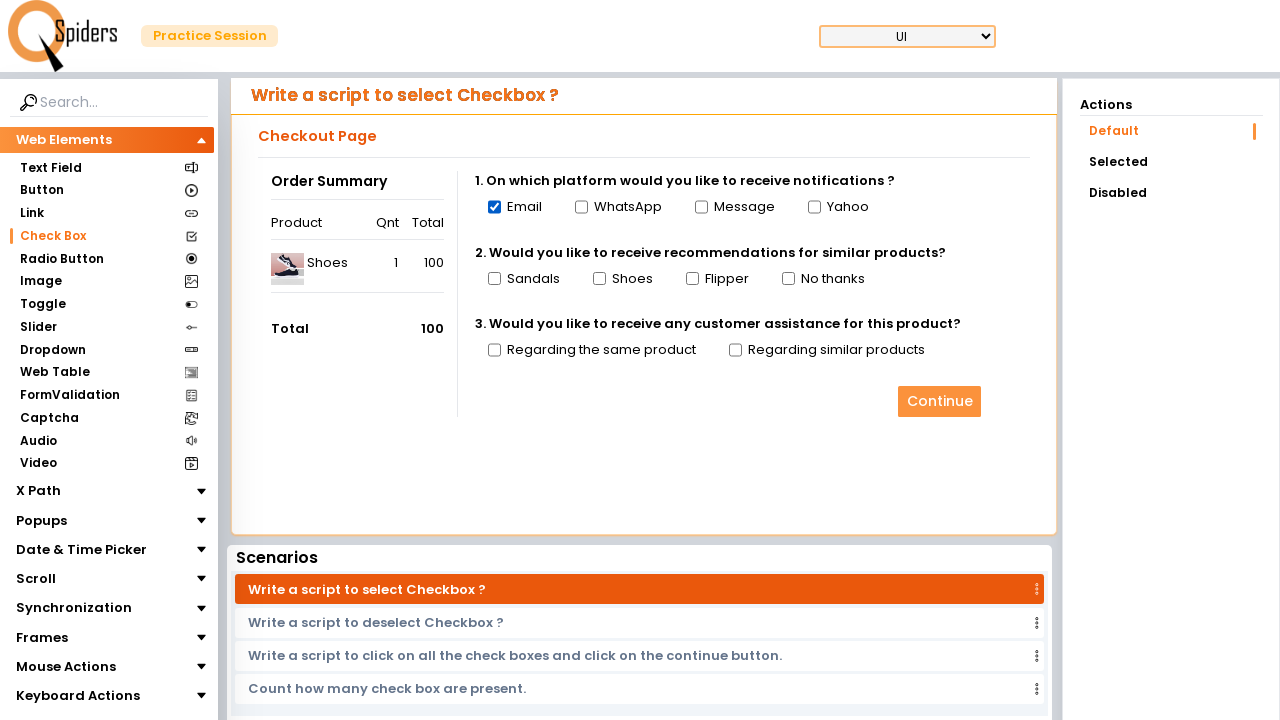